Tests JavaScript alert handling by clicking a button to trigger an alert, accepting it, and verifying the result message

Starting URL: https://the-internet.herokuapp.com/javascript_alerts

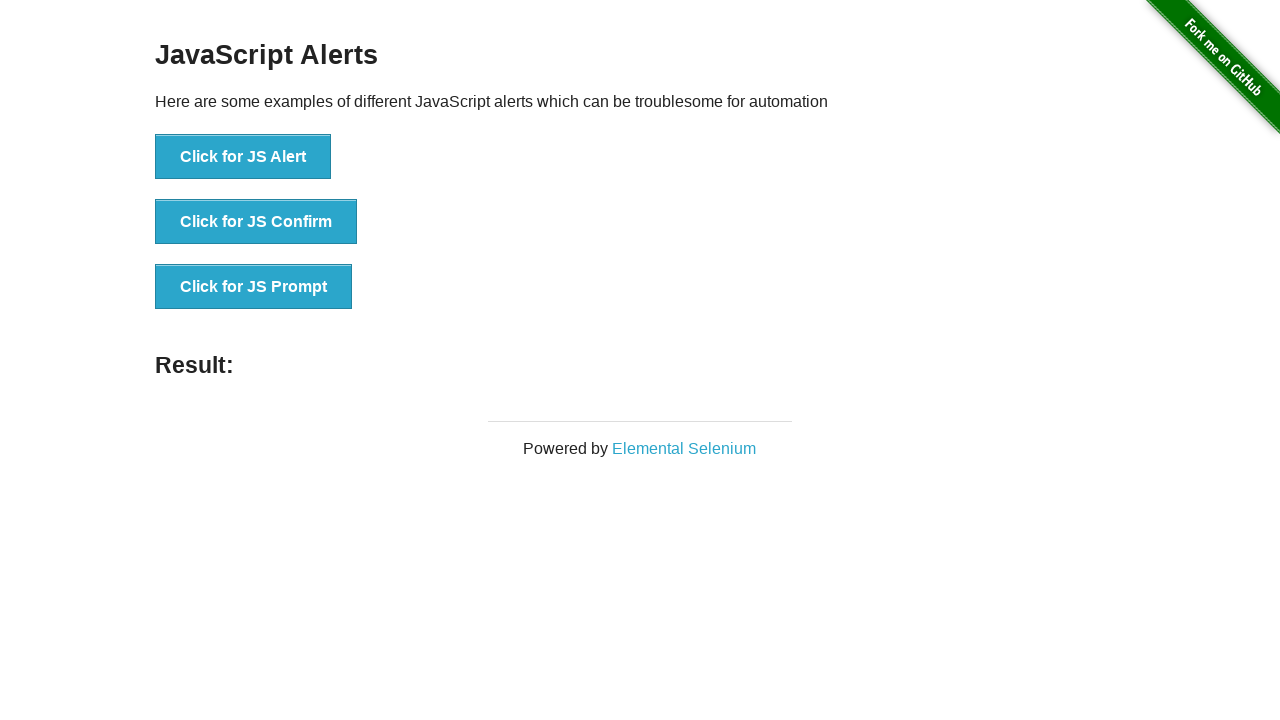

Clicked 'Click for JS Alert' button to trigger JavaScript alert at (243, 157) on text='Click for JS Alert'
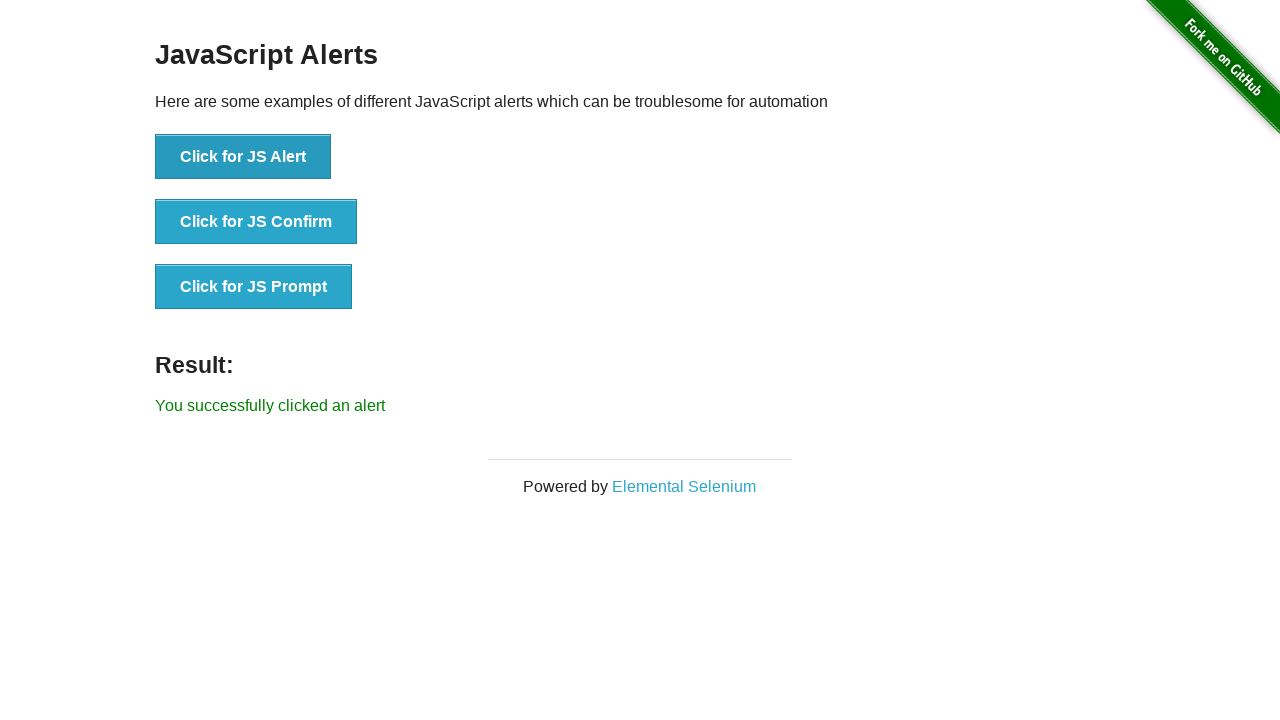

Set up dialog handler to accept alerts
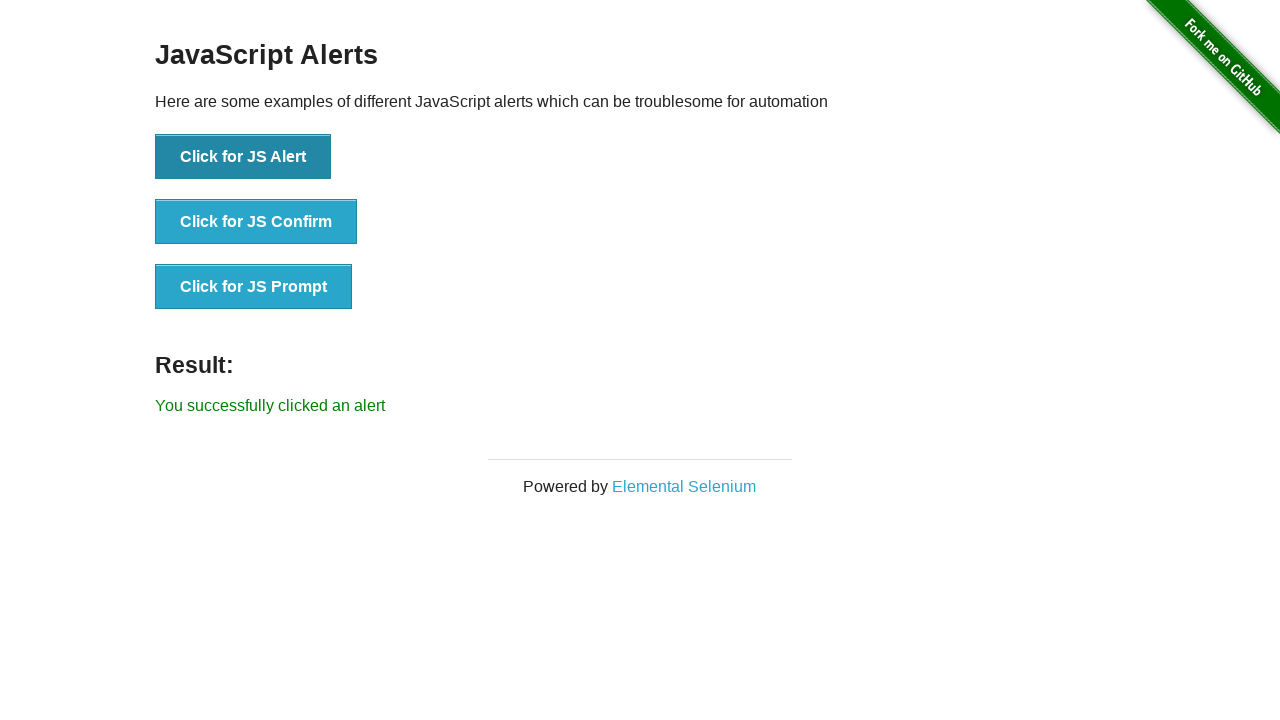

Clicked 'Click for JS Alert' button again to trigger alert with handler active at (243, 157) on text='Click for JS Alert'
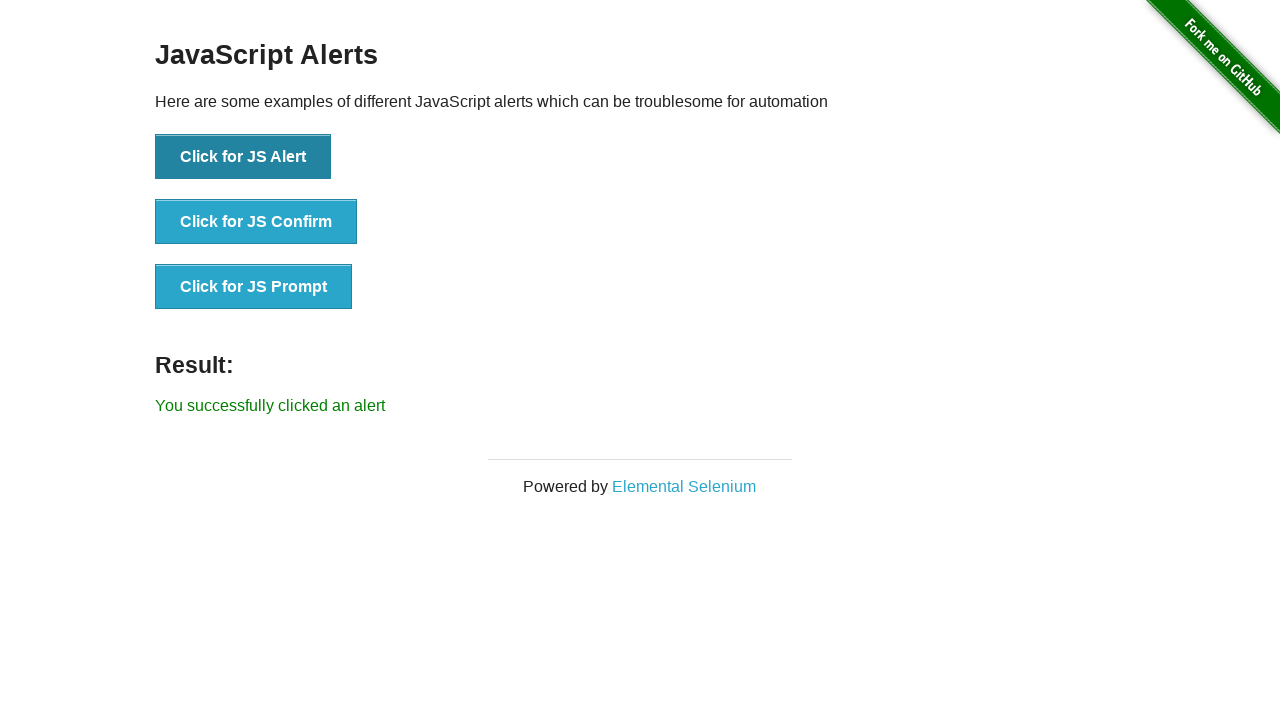

Verified result message 'You successfully clicked an alert' appeared
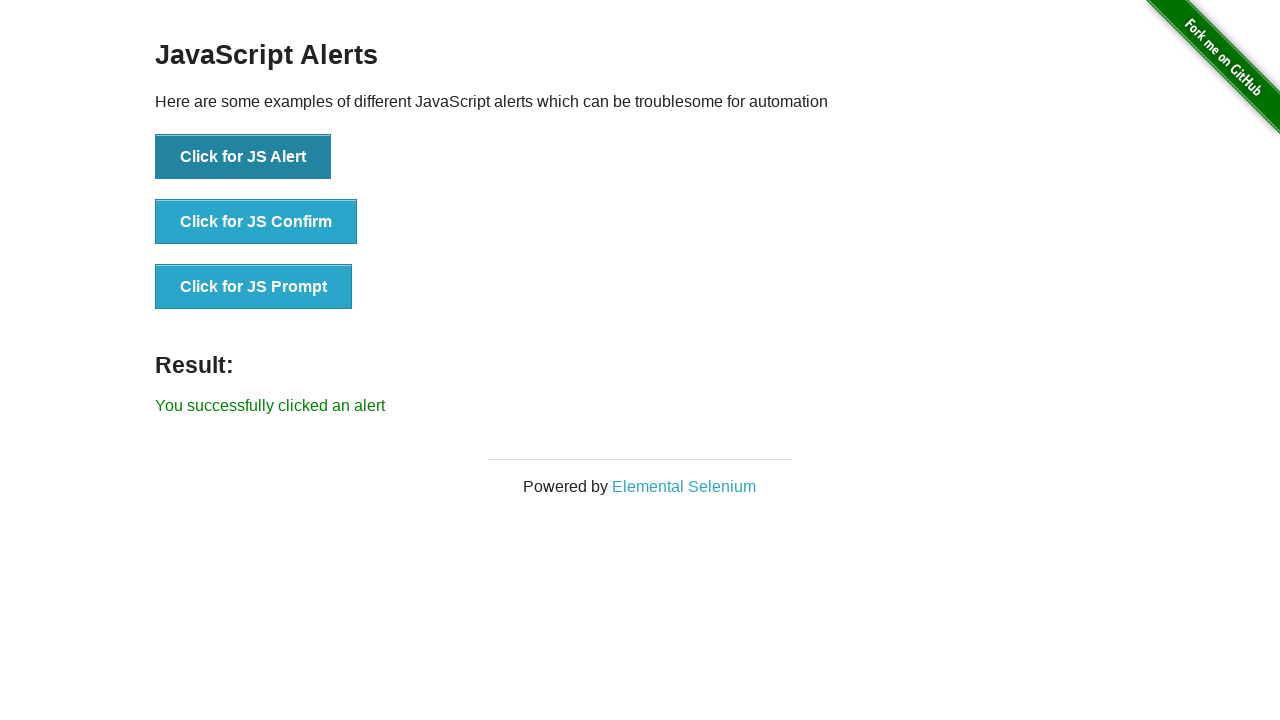

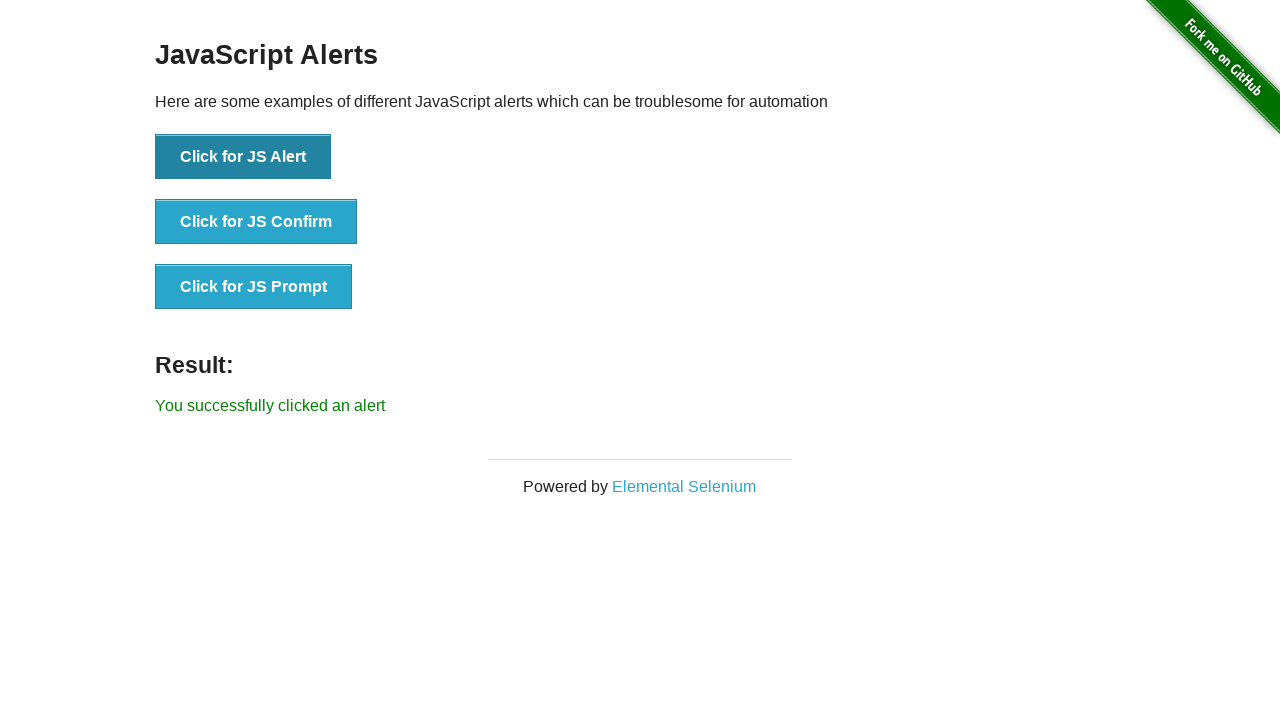